Navigates to a practice page and clicks on the login link

Starting URL: https://courses.letskodeit.com/practice

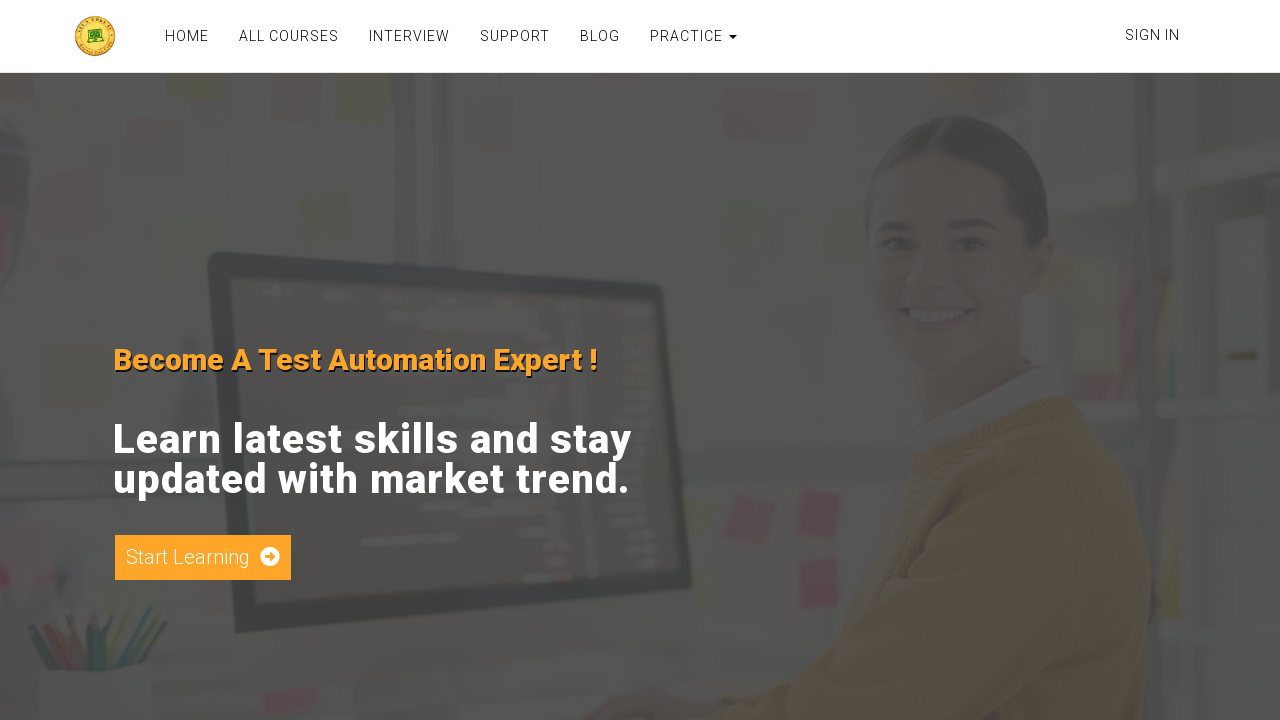

Navigated to practice page at https://courses.letskodeit.com/practice
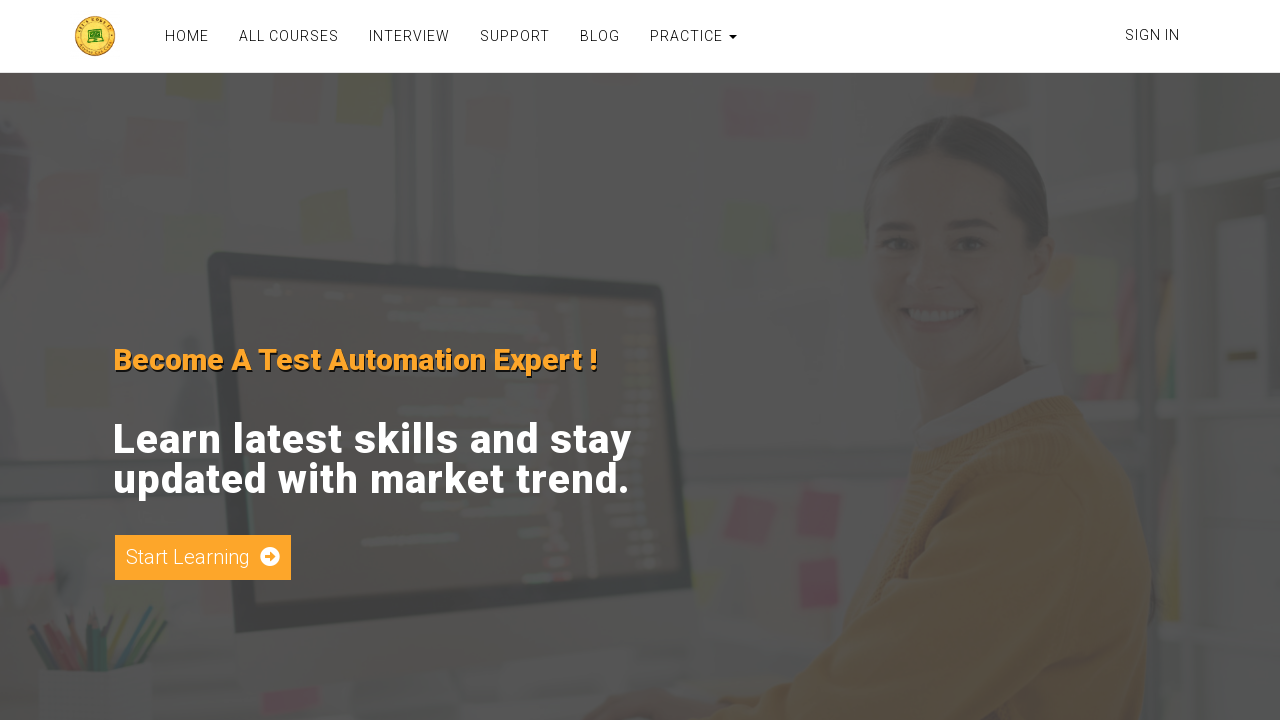

Clicked on the login link at (1152, 35) on xpath=//a[@href='/login']
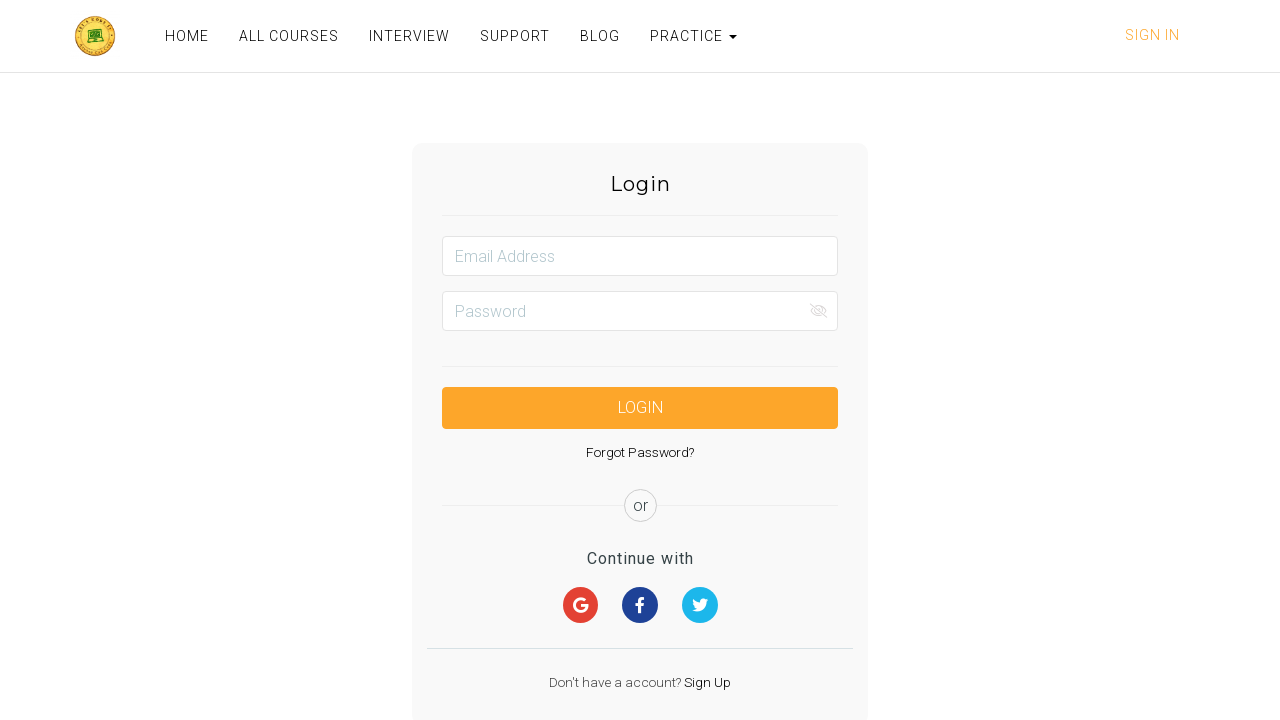

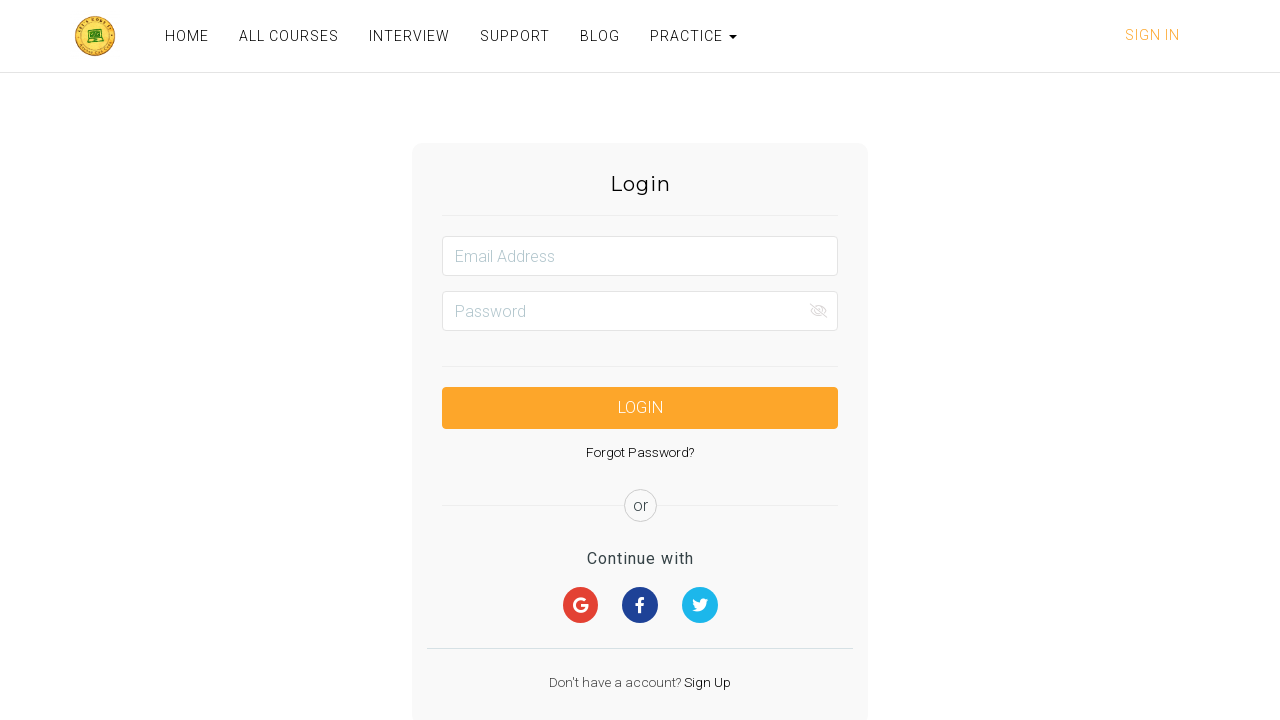